Tests navigation to My Account page from homepage by clicking the My Account link in the navigation bar

Starting URL: https://cms.demo.katalon.com

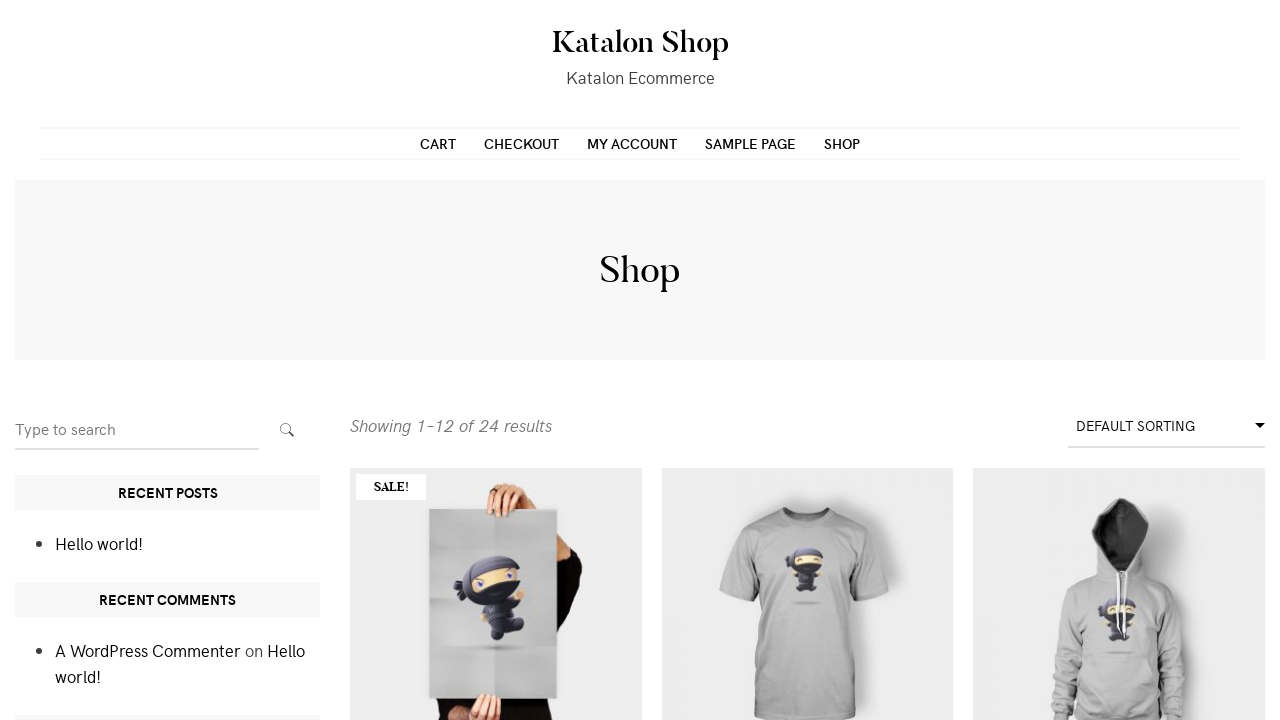

Clicked My Account link in navigation bar at (632, 143) on a[href='https://cms.demo.katalon.com/my-account/']
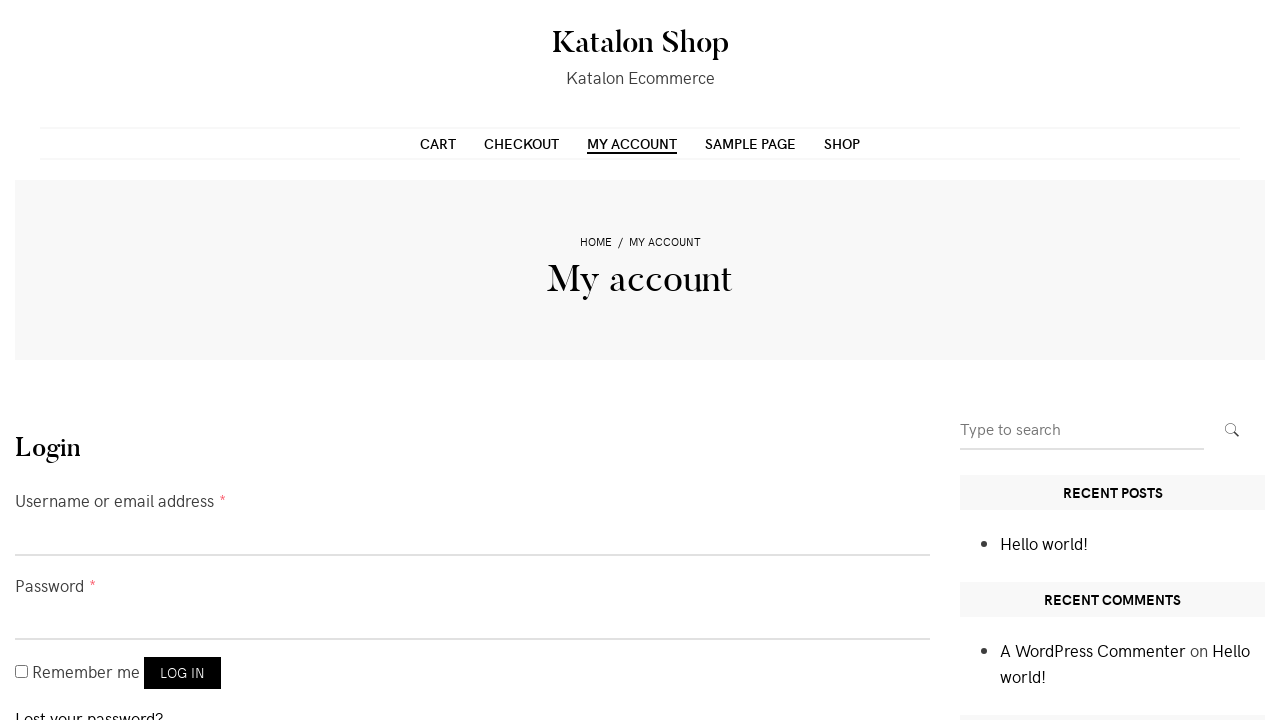

Verified page title is 'My account – Katalon Shop'
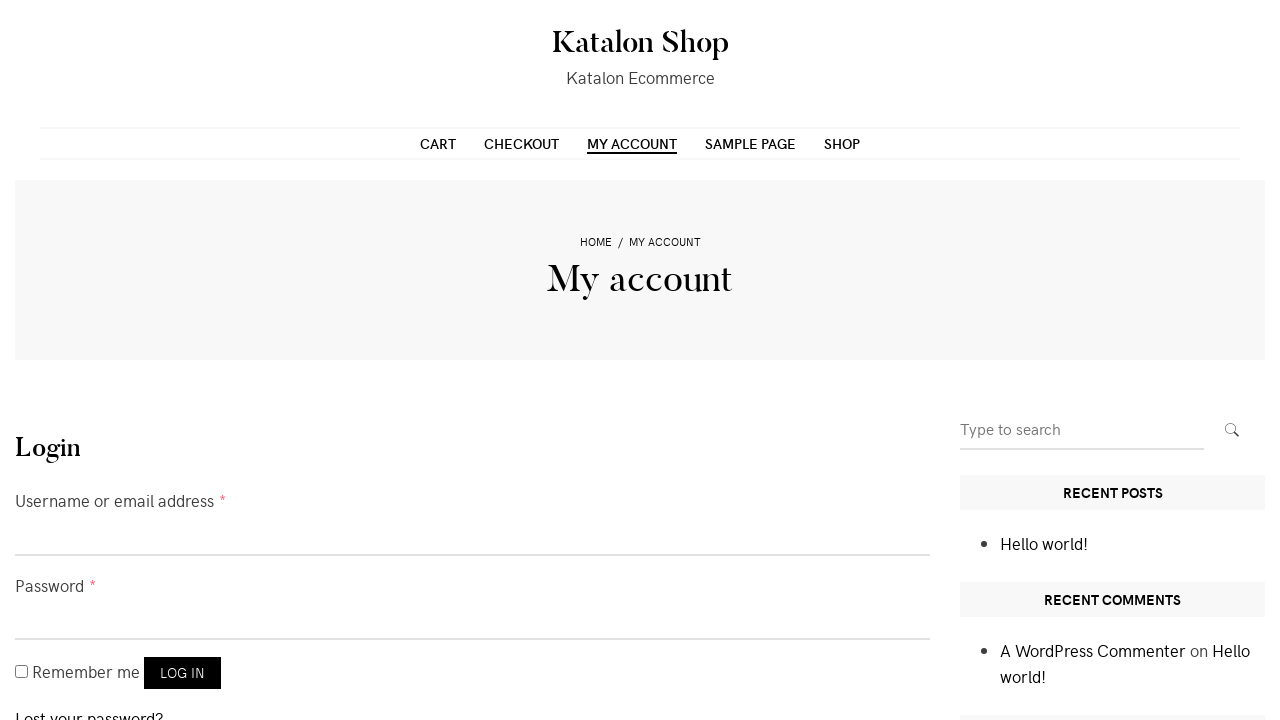

Verified URL contains '/my-account'
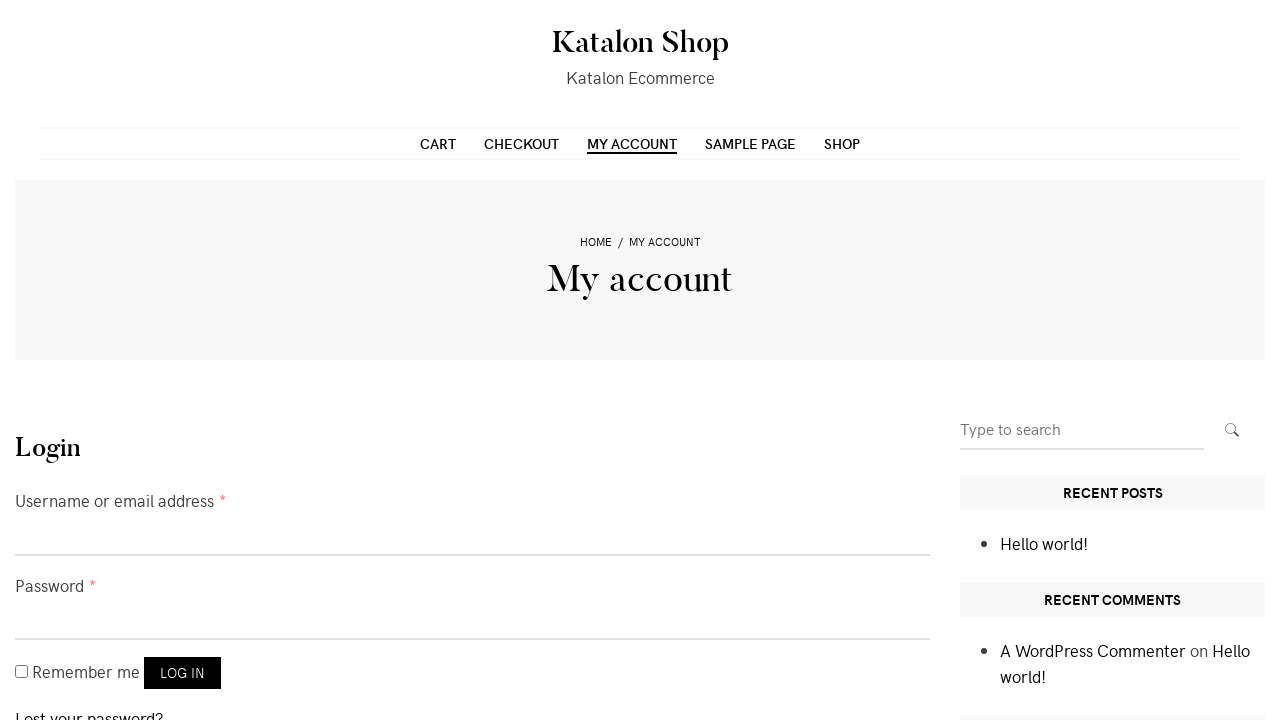

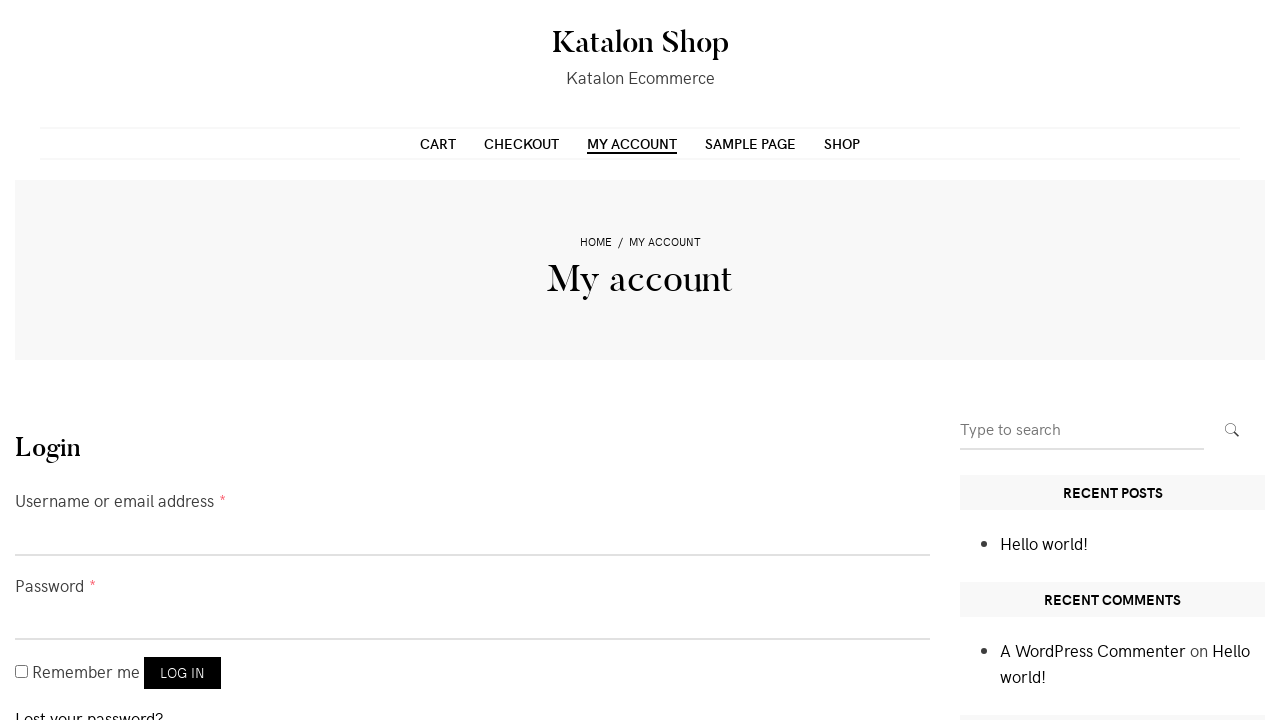